Tests JavaScript confirm alert functionality by filling a name field, clicking the confirm button, and dismissing the alert dialog that appears.

Starting URL: https://rahulshettyacademy.com/AutomationPractice/

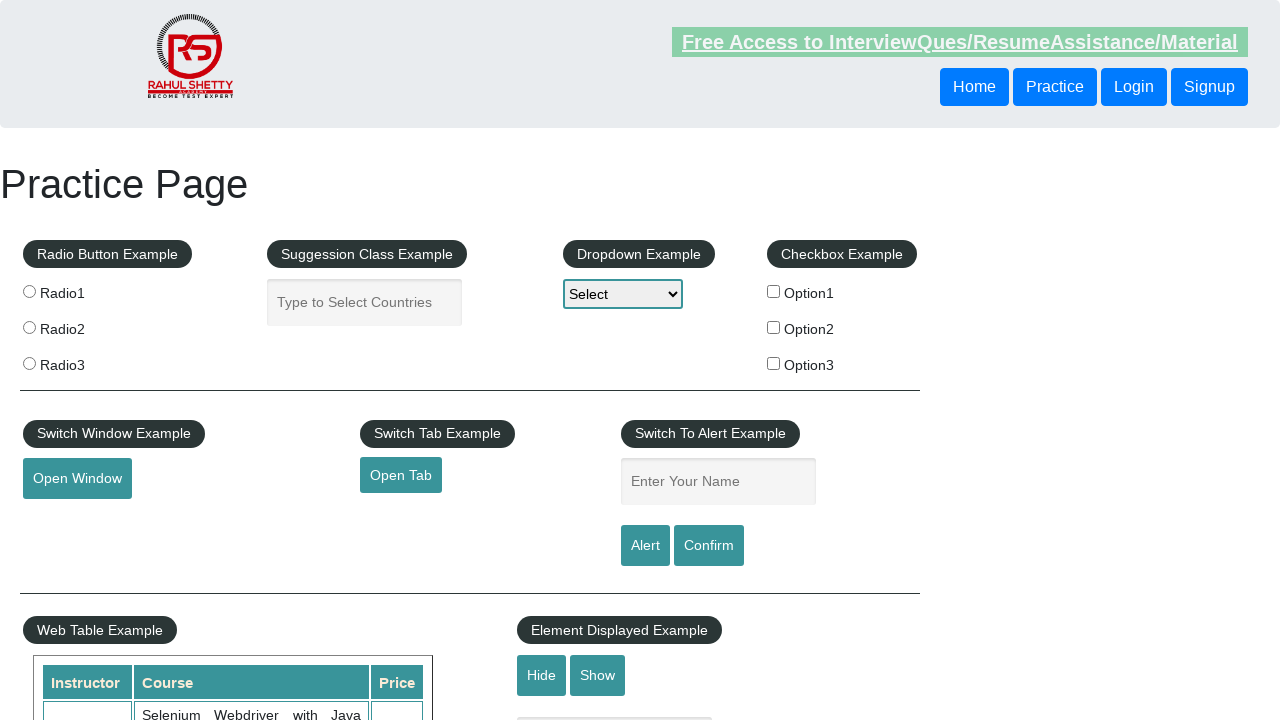

Filled name field with 'Sony' on #name
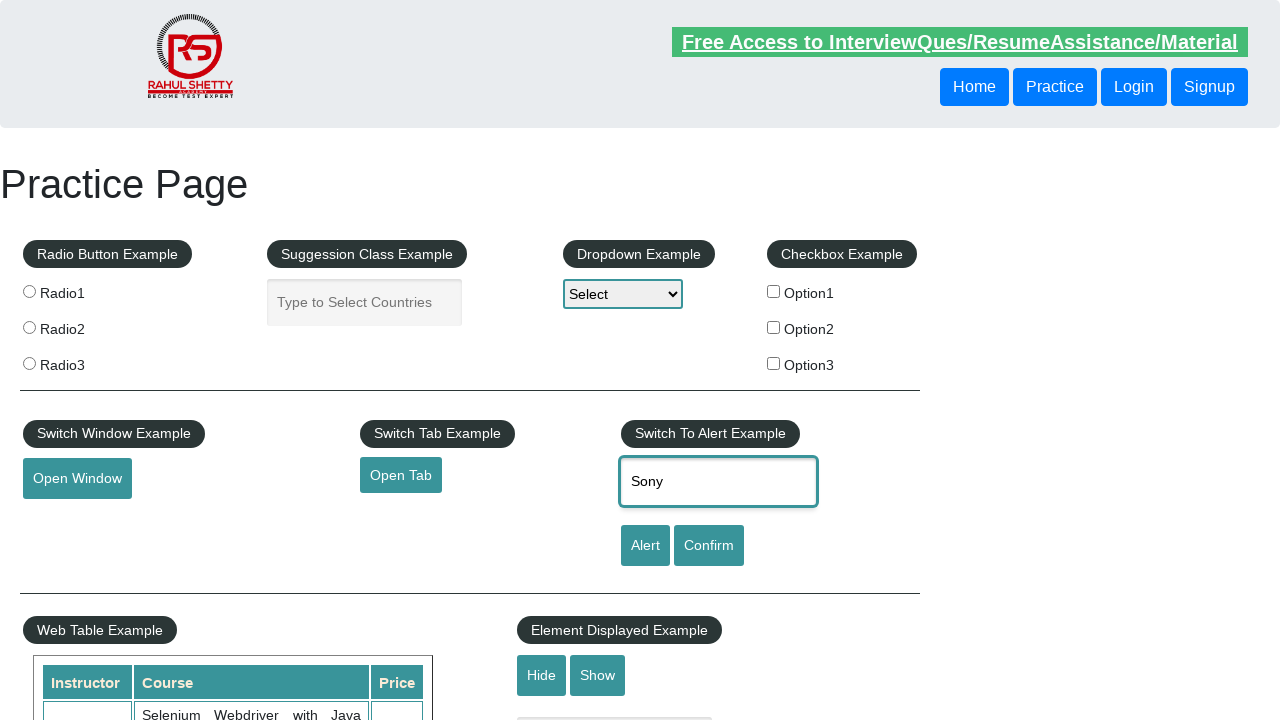

Clicked confirm button to trigger alert dialog at (709, 546) on #confirmbtn
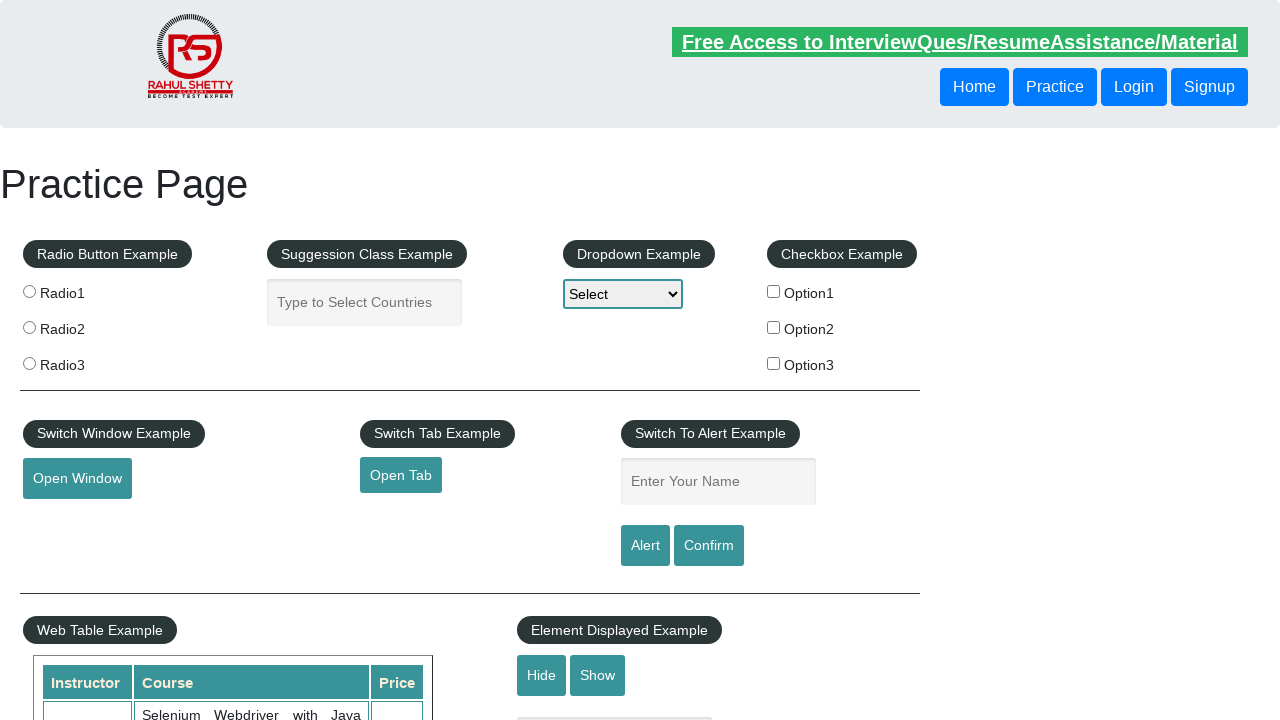

Waited for dialog to be processed and dismissed
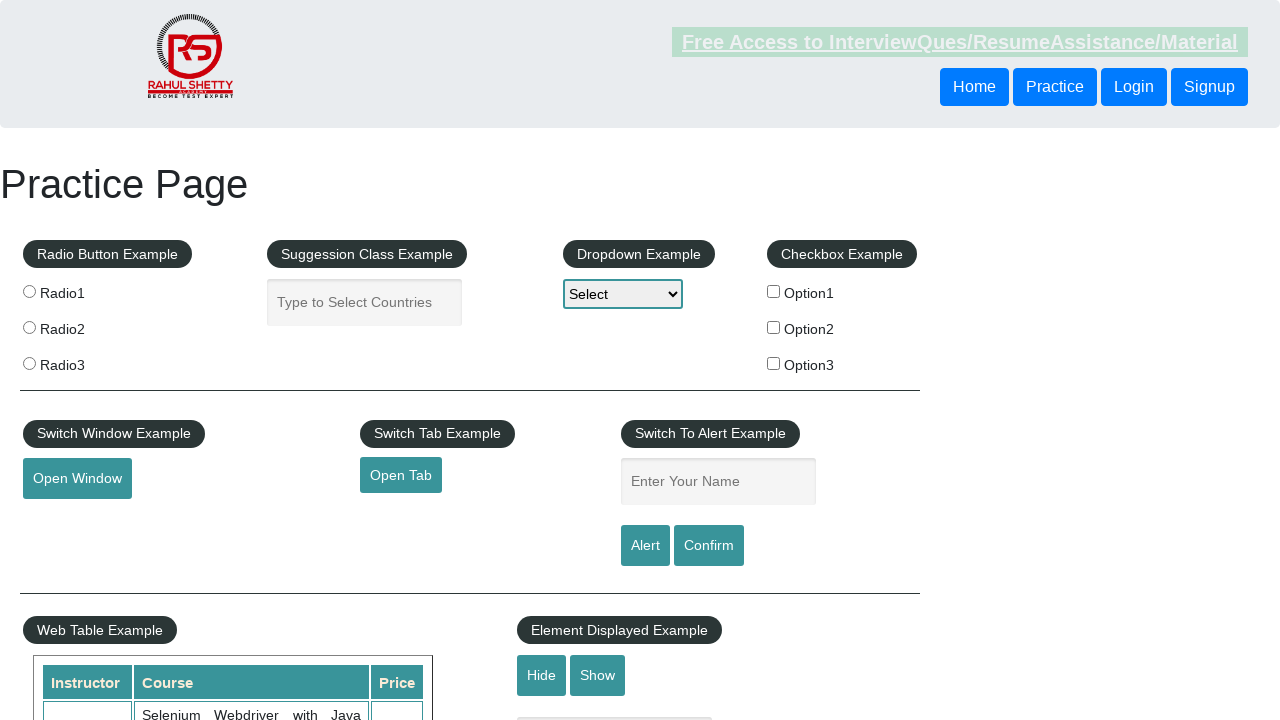

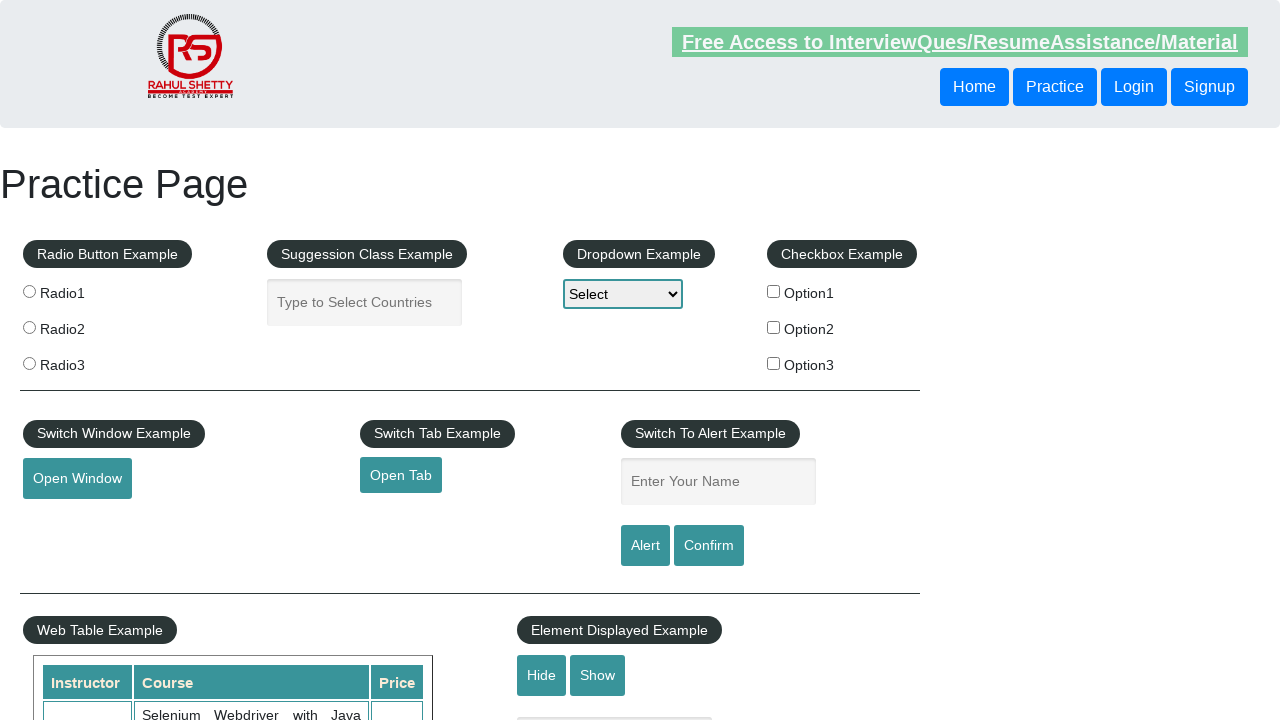